Tests implicit wait functionality by clicking a reveal button and entering text in a dynamically shown element

Starting URL: https://www.selenium.dev/selenium/web/dynamic.html

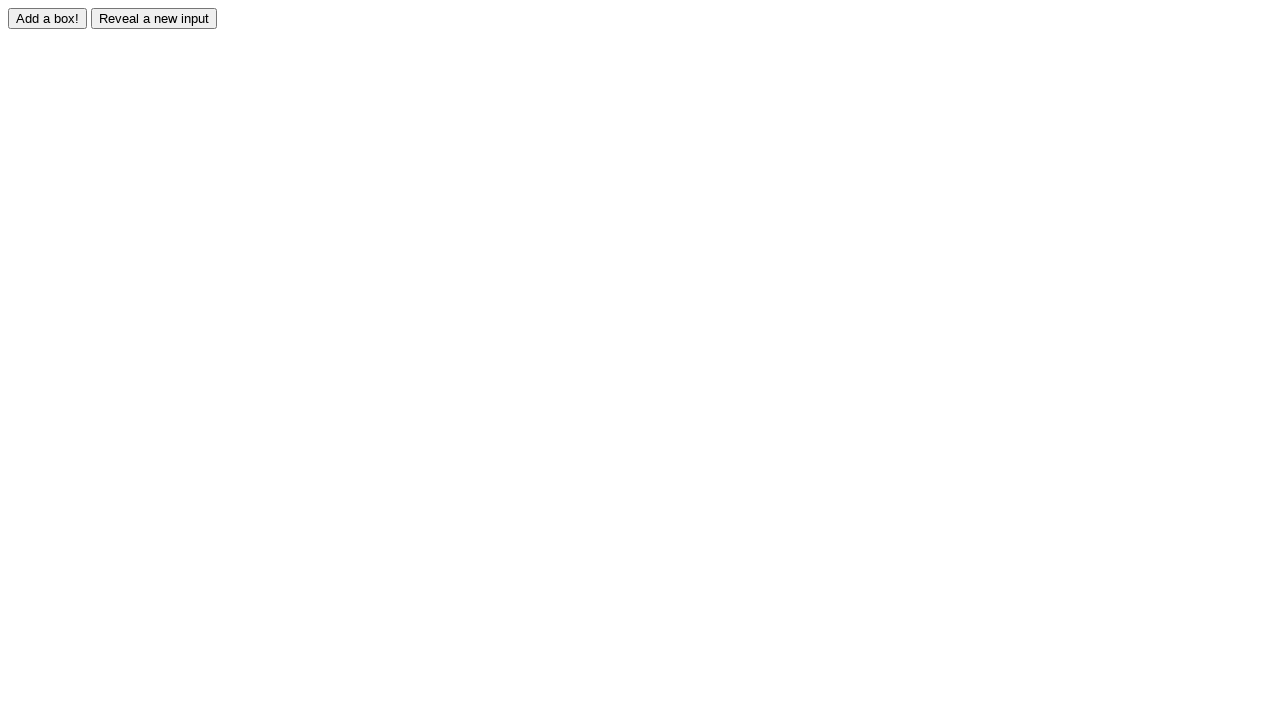

Clicked reveal button to show hidden element at (154, 18) on #reveal
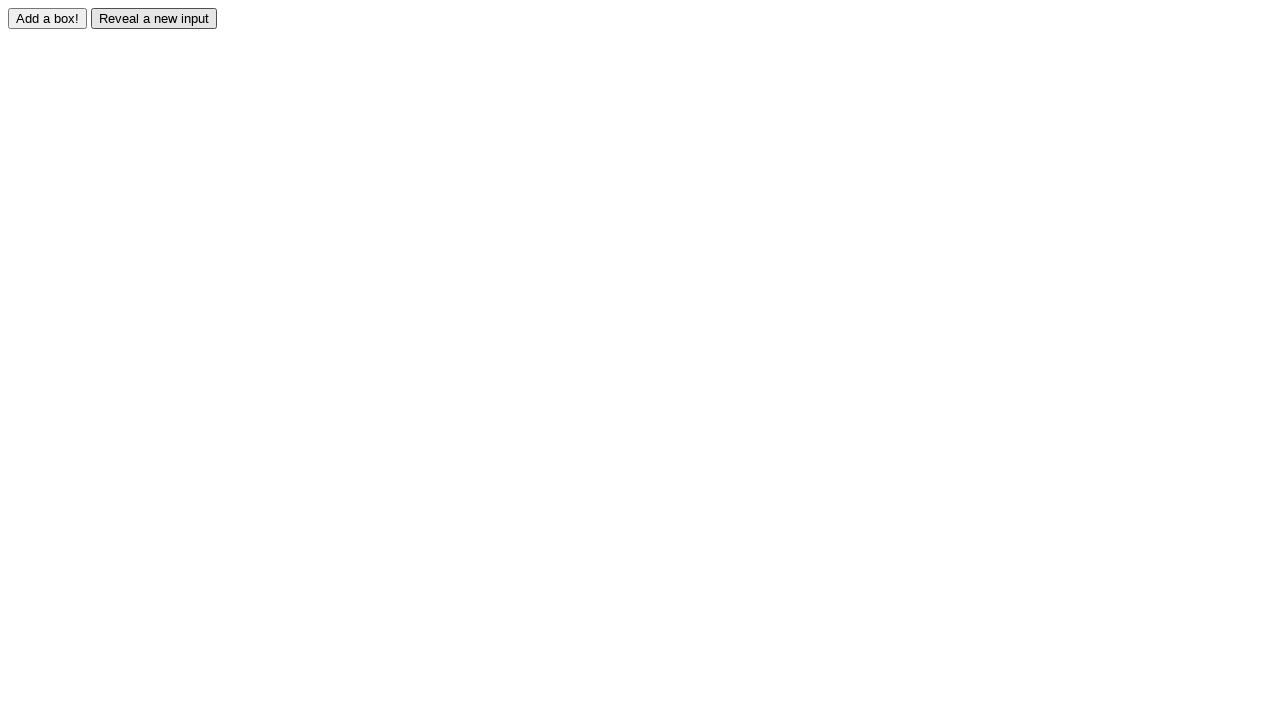

Filled revealed element with 'Hello World' on #revealed
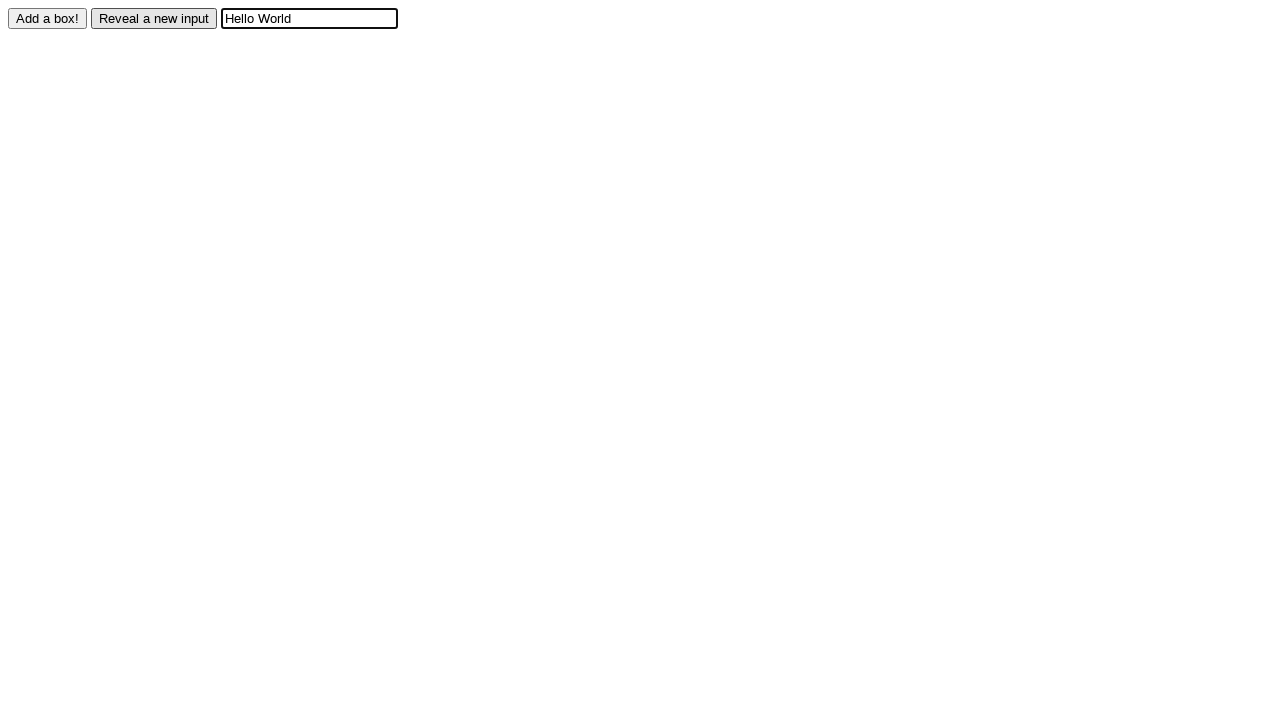

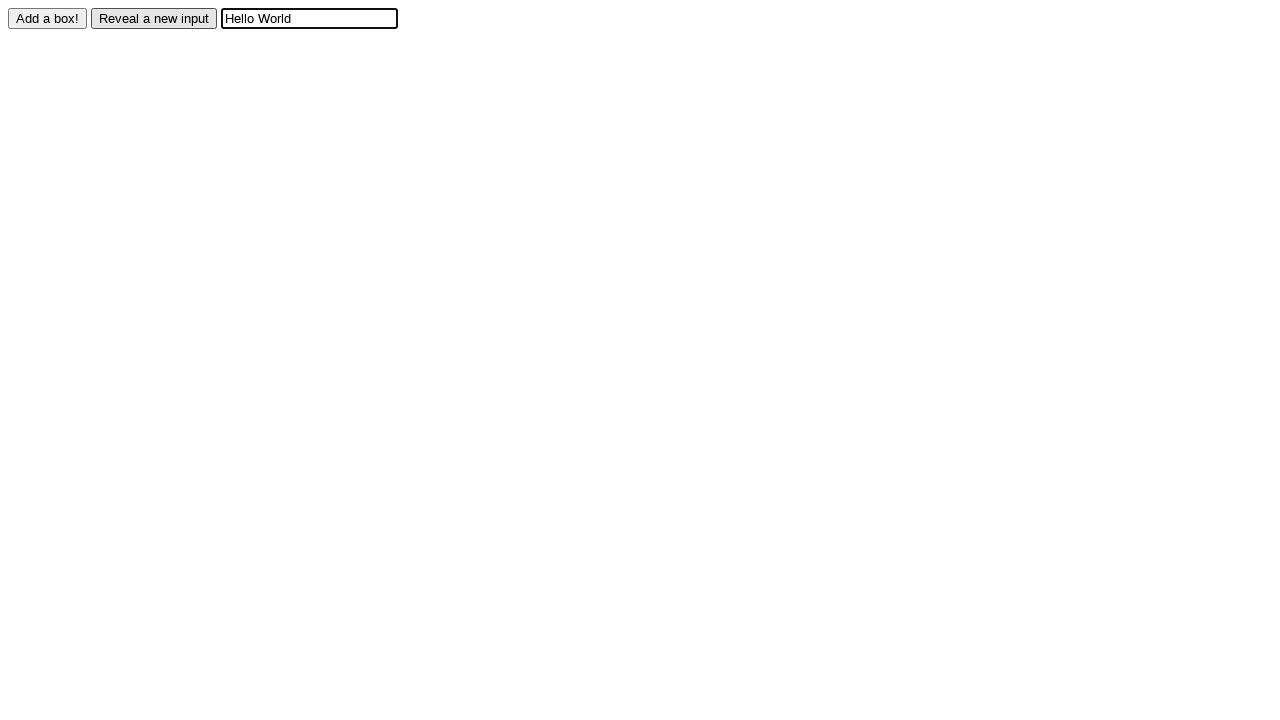